Tests clicking on the "Incluir" button and verifies that a message container appears with content

Starting URL: https://ciscodeto.github.io/AcodemiaGerenciamento/ymodalidades.html

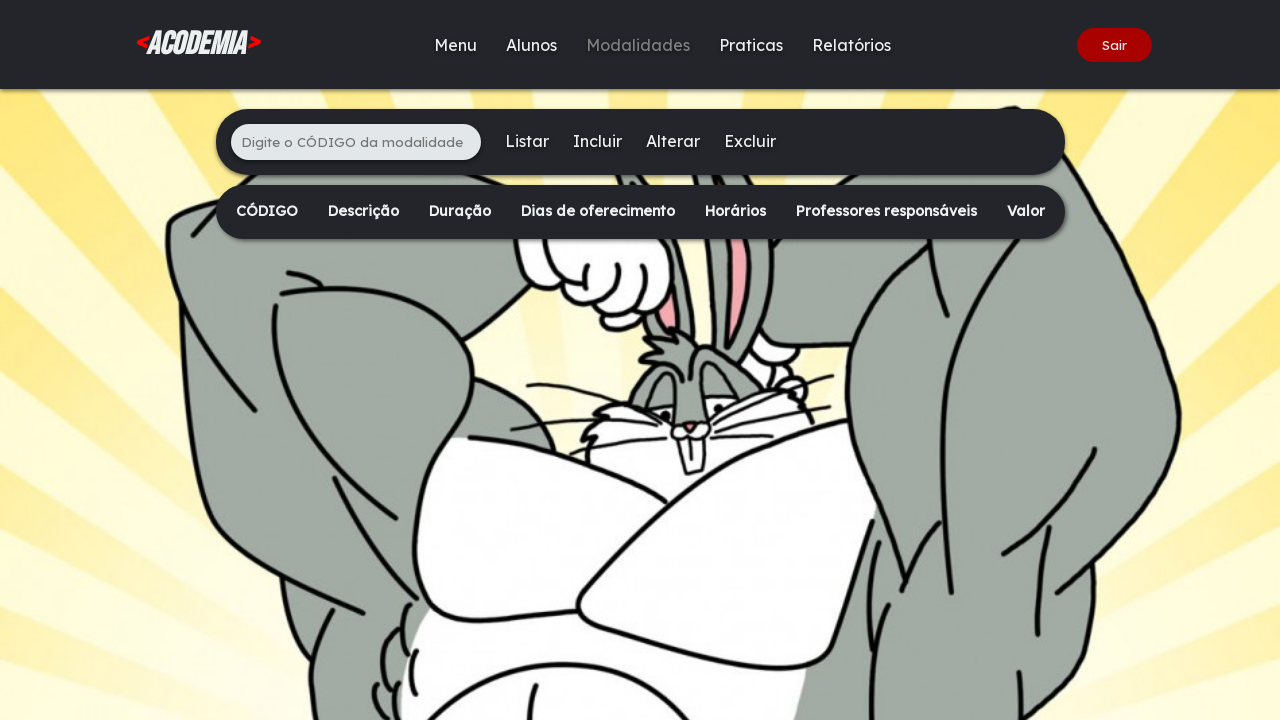

Waited for 'Incluir' button to be visible
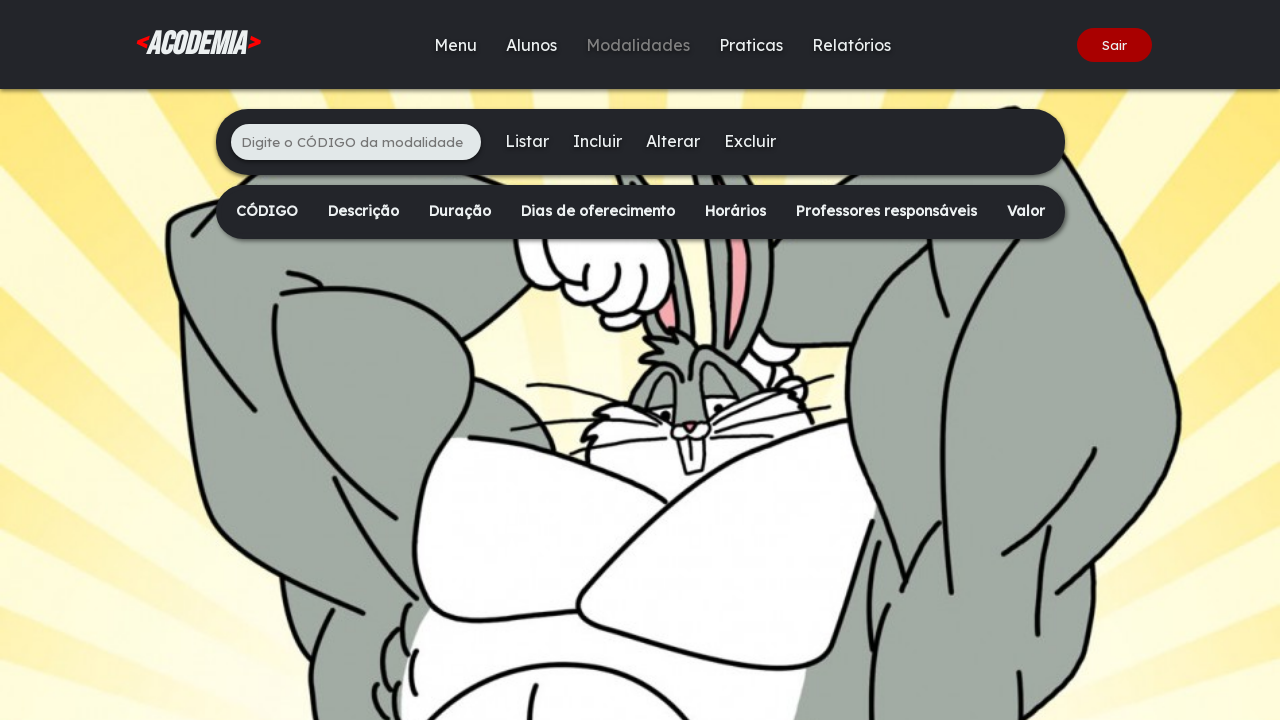

Clicked the 'Incluir' button at (597, 141) on xpath=/html/body/div[2]/main/div[1]/ul/li[3]/a
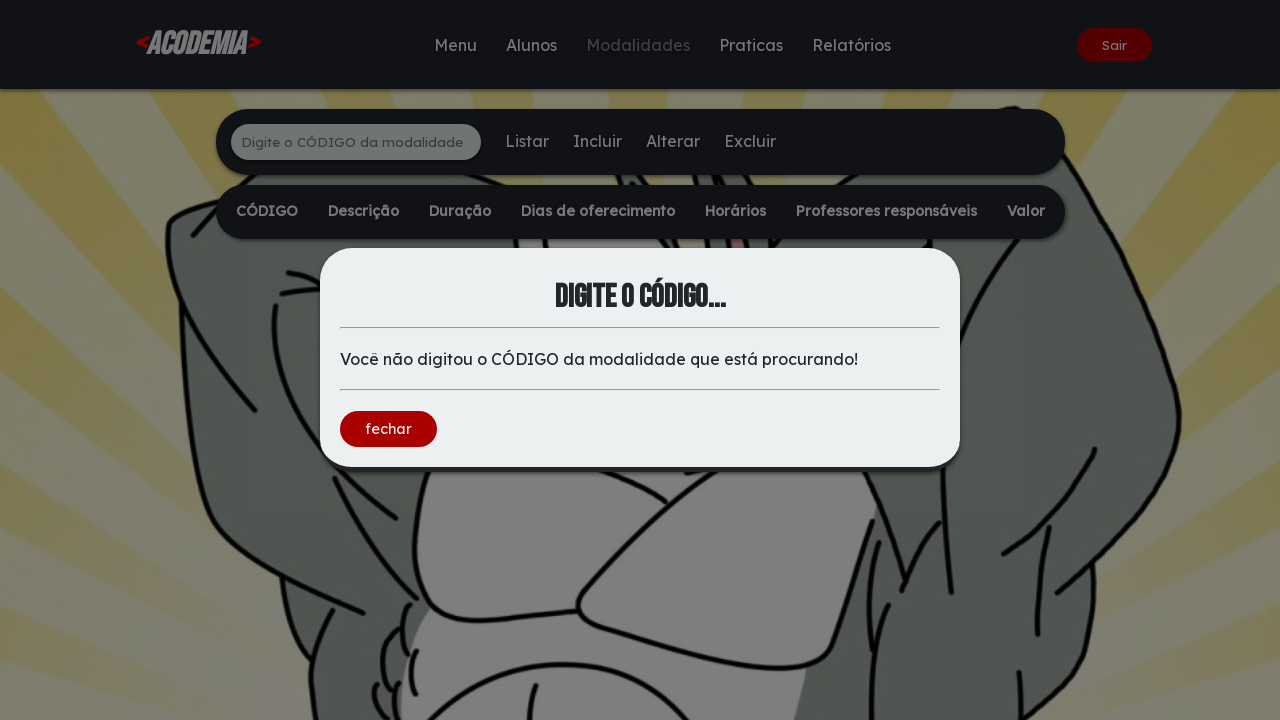

Message container appeared
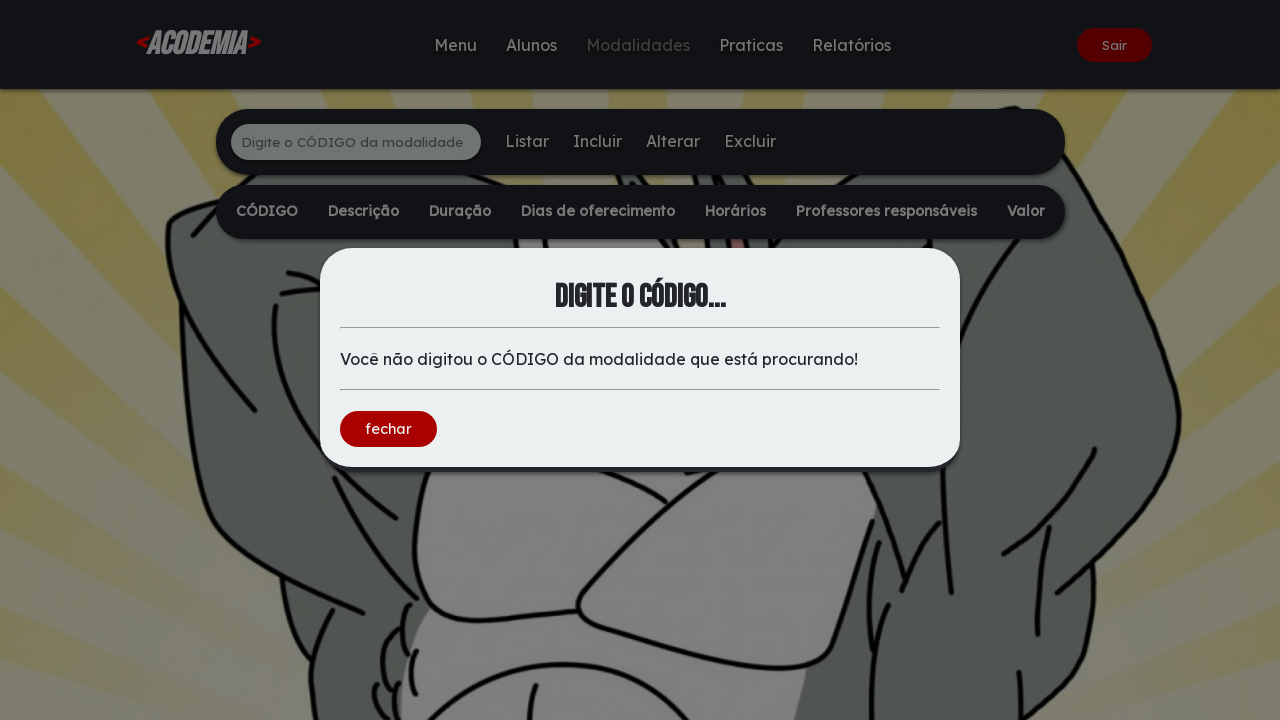

Retrieved message text: Você não digitou o CÓDIGO da modalidade que está procurando!
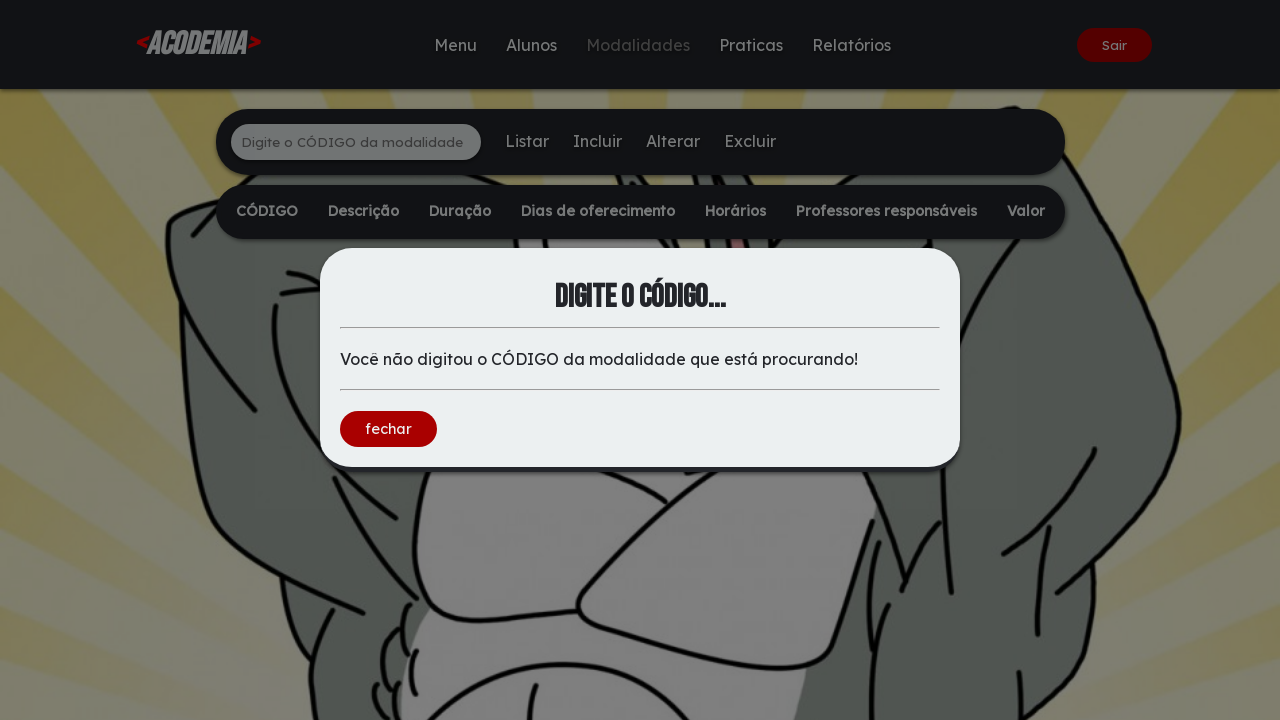

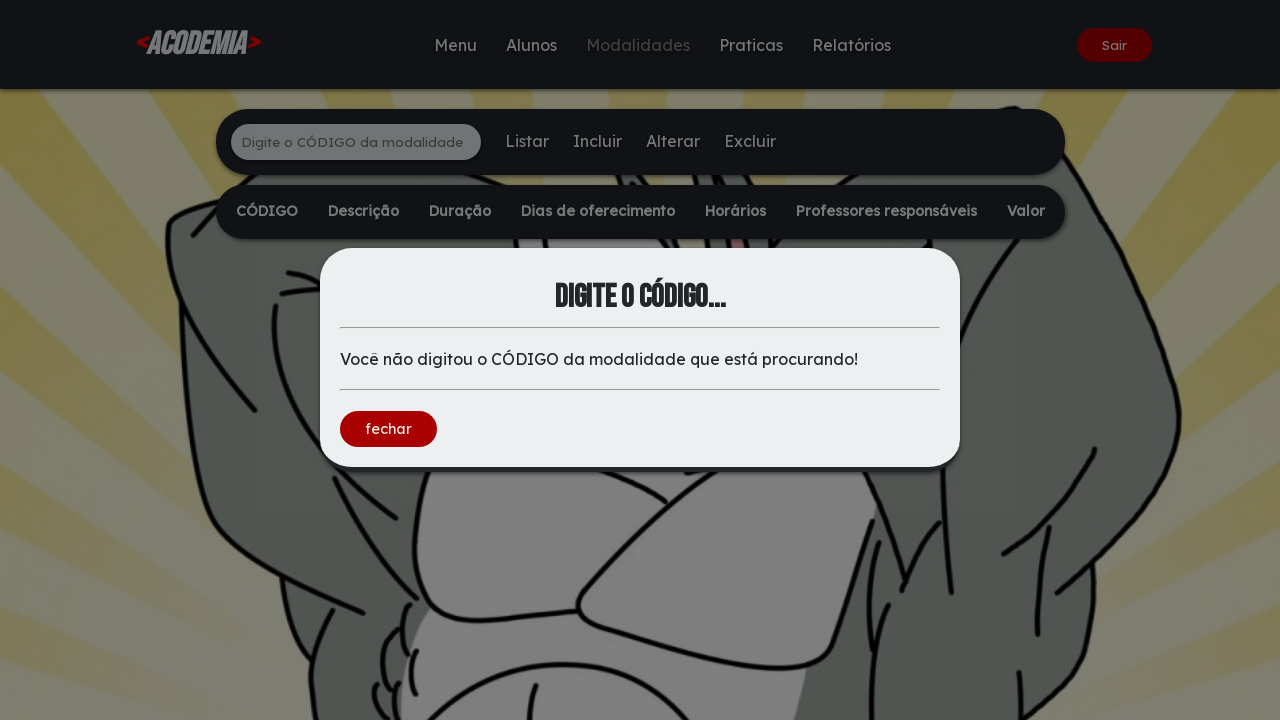